Navigates to IGN's historical aerial imagery comparison site with specific coordinates, waits for the map viewport to load, and captures screenshots of different time periods (today, 2000-2005, 1965-1980, 1950-1965) by changing URL parameters.

Starting URL: https://remonterletemps.ign.fr/comparer/?lon=5.720000&lat=45.158333&z=17&layer1=10&layer2=19&mode=dub1

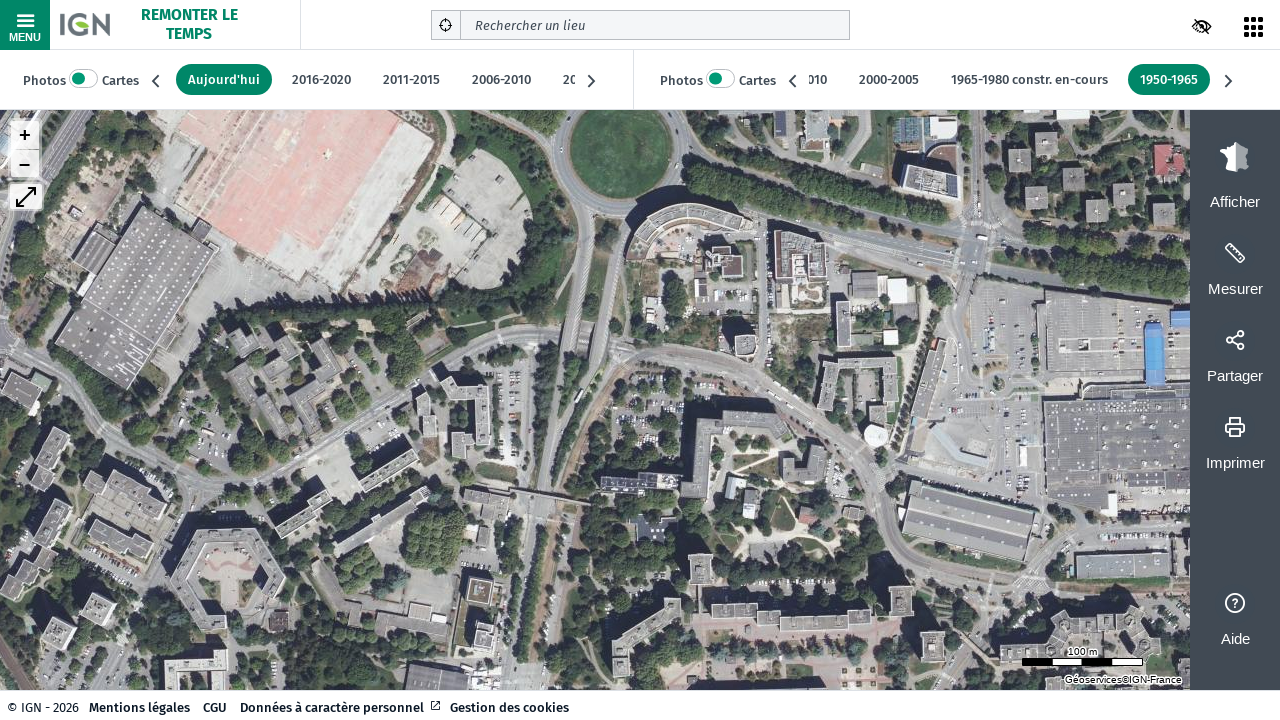

Map viewport loaded
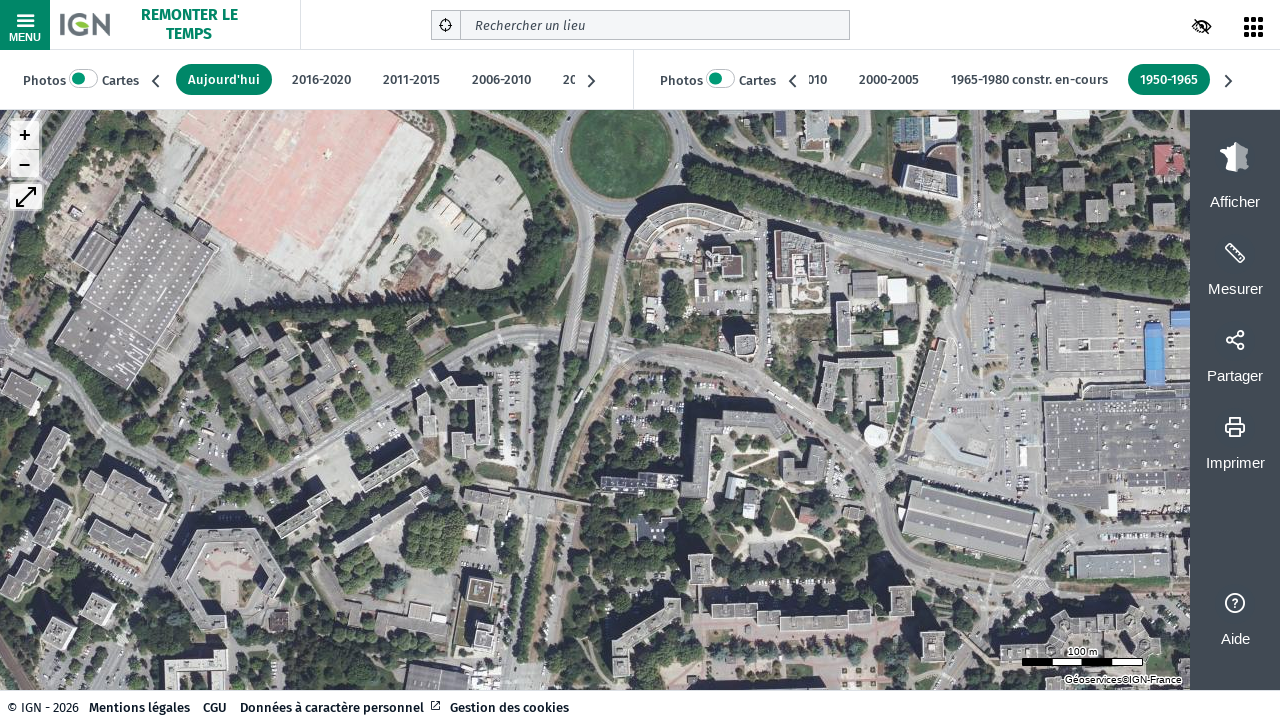

Waited 1500ms for tiles to fully load
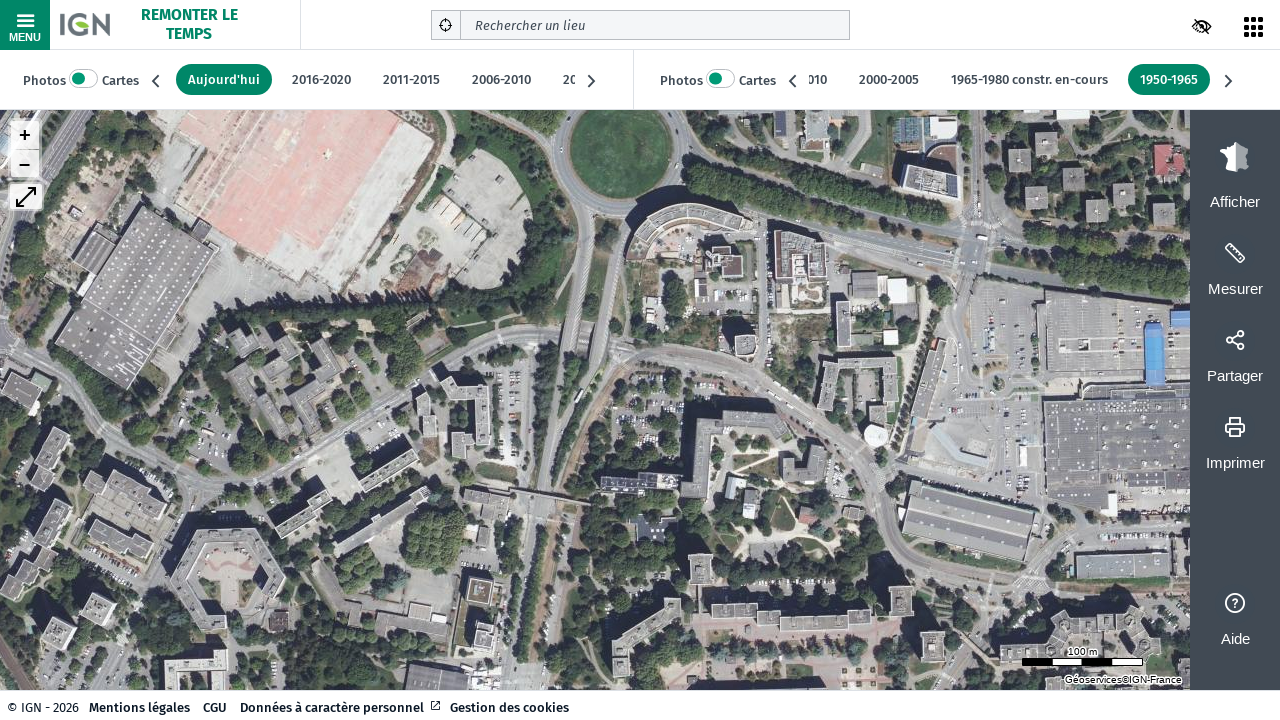

Navigated to 2000-2005 aerial imagery layer
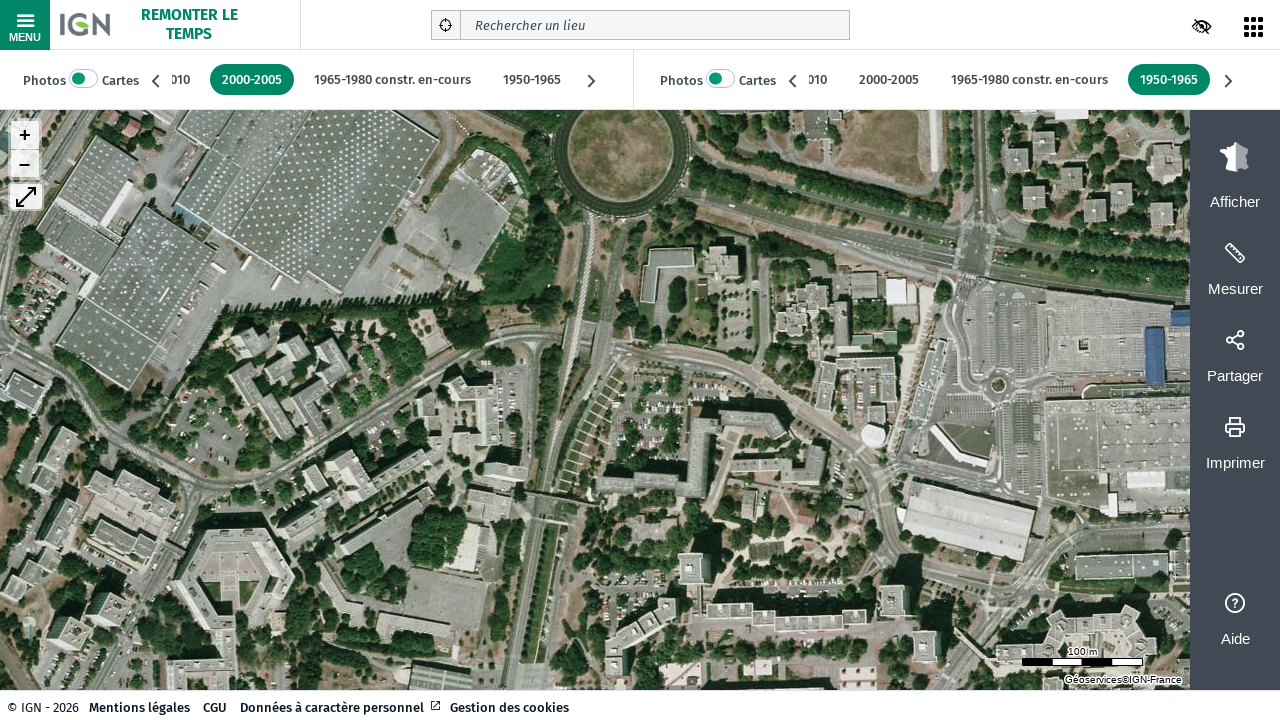

Map viewport loaded for 2000-2005 layer
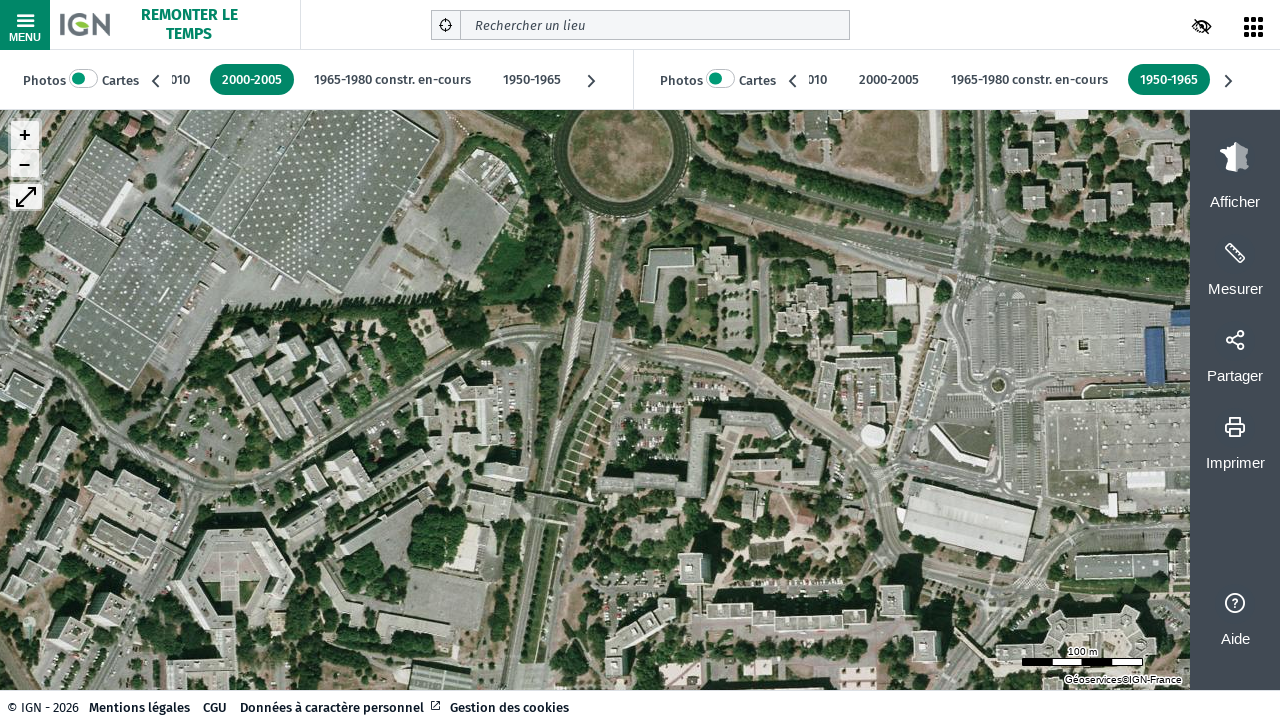

Waited 1500ms for 2000-2005 tiles to fully load
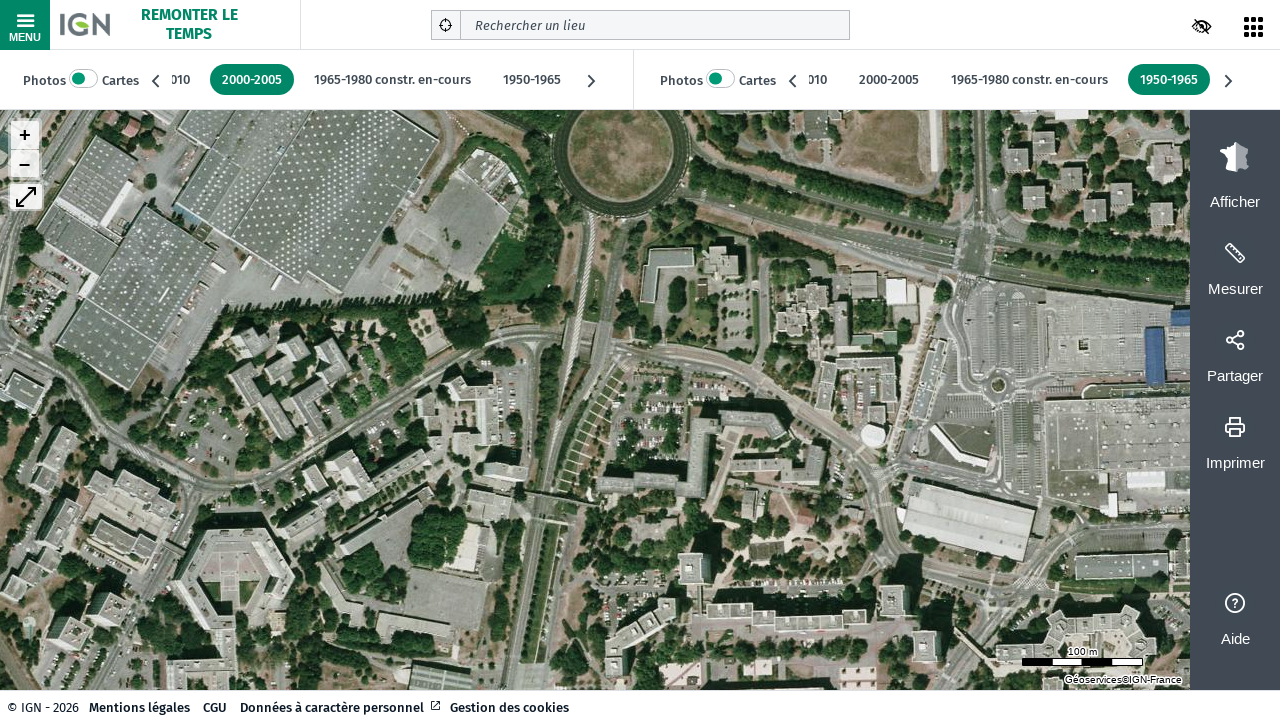

Navigated to 1965-1980 aerial imagery layer
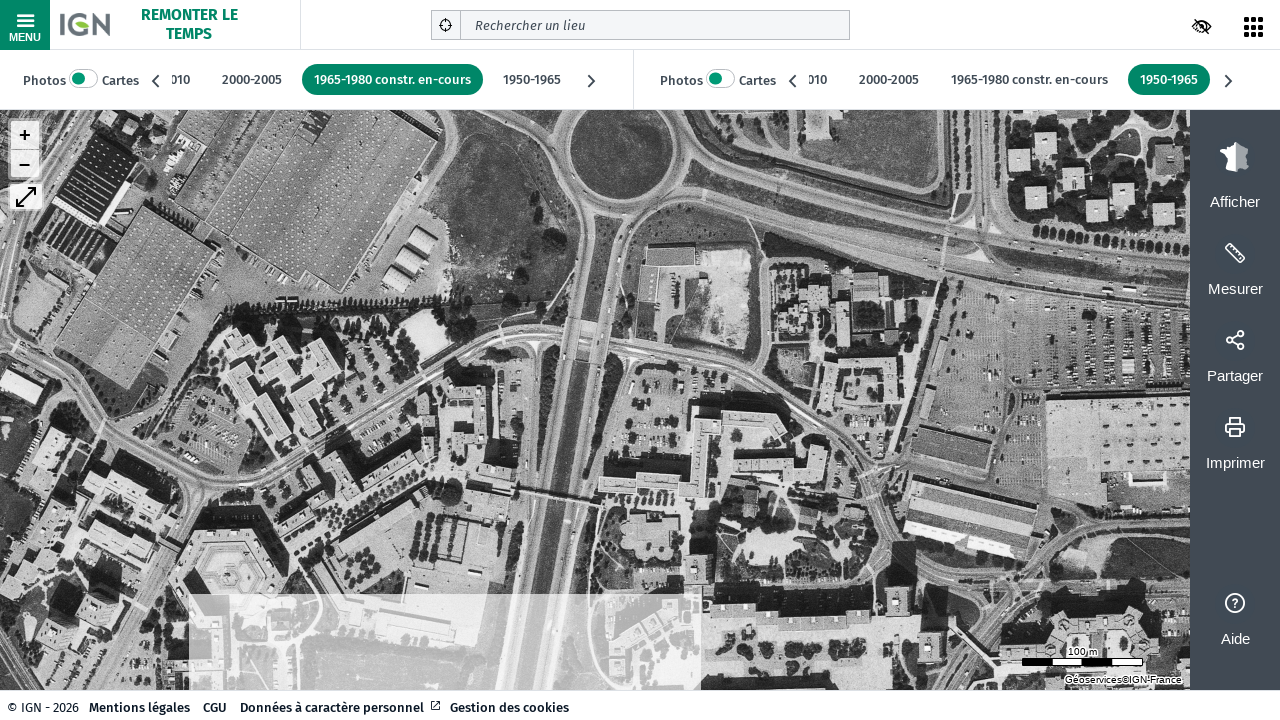

Map viewport loaded for 1965-1980 layer
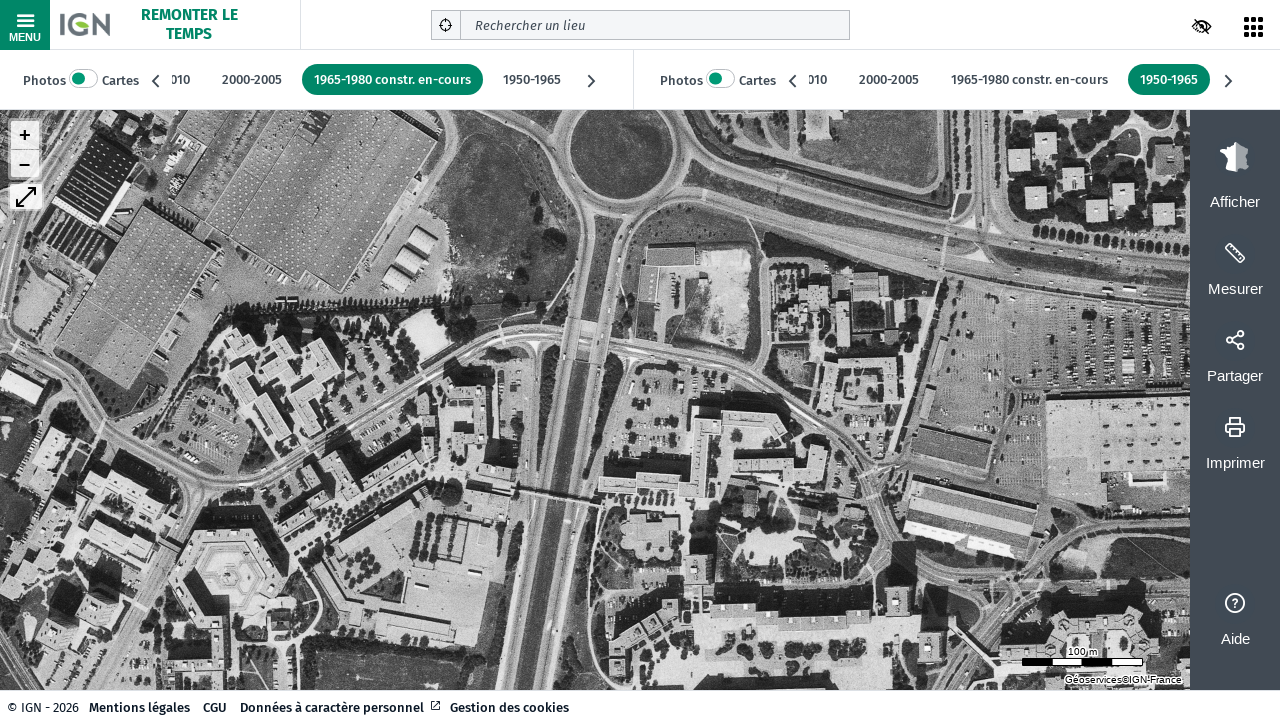

Waited 1500ms for 1965-1980 tiles to fully load
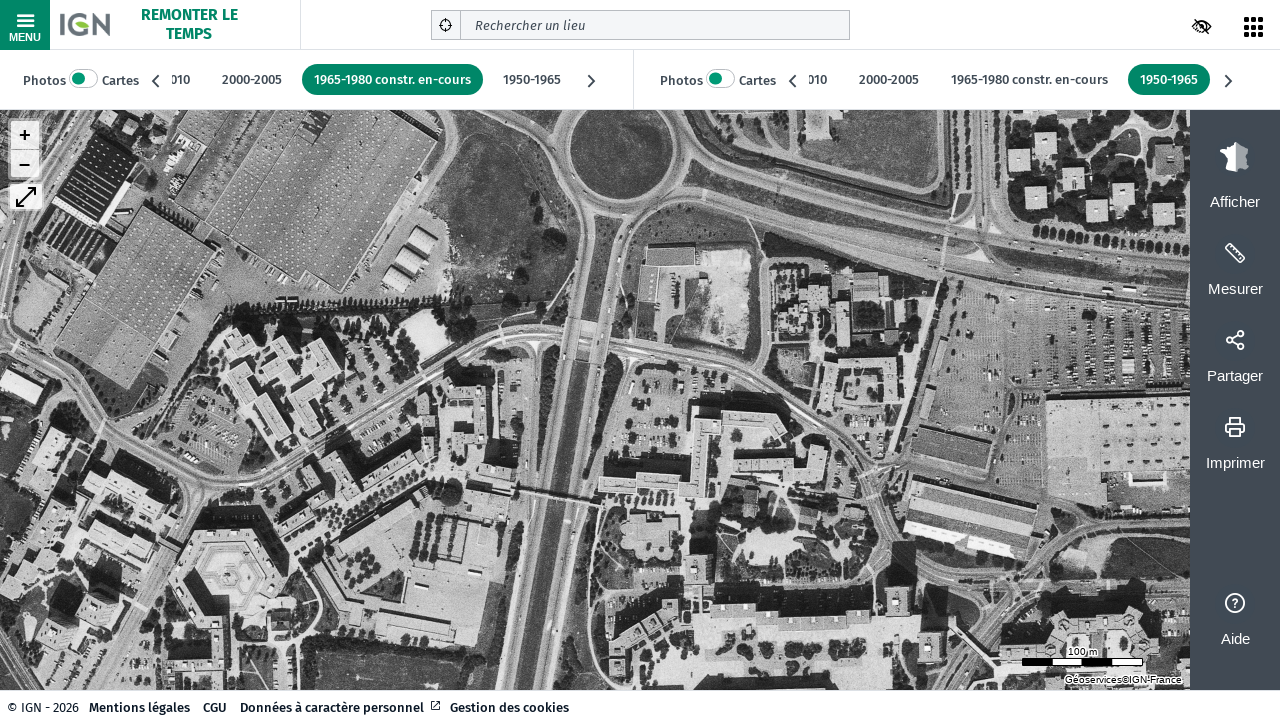

Navigated to 1950-1965 aerial imagery layer
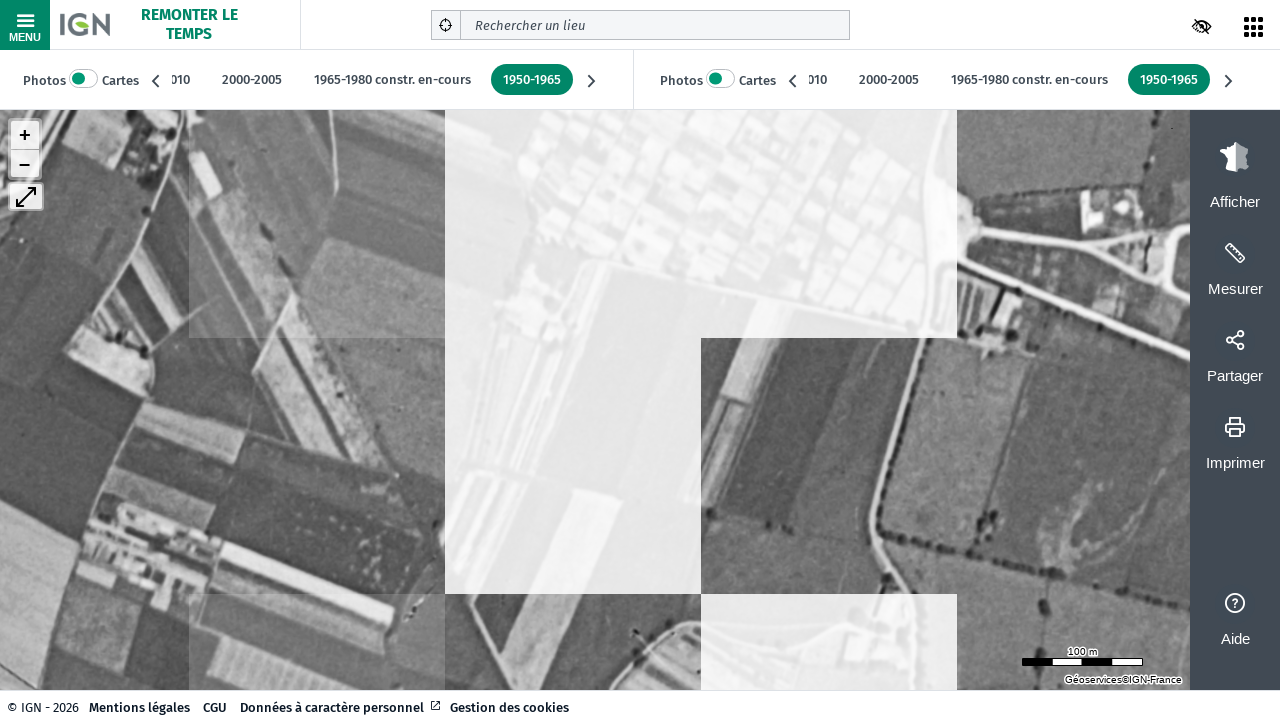

Map viewport loaded for 1950-1965 layer
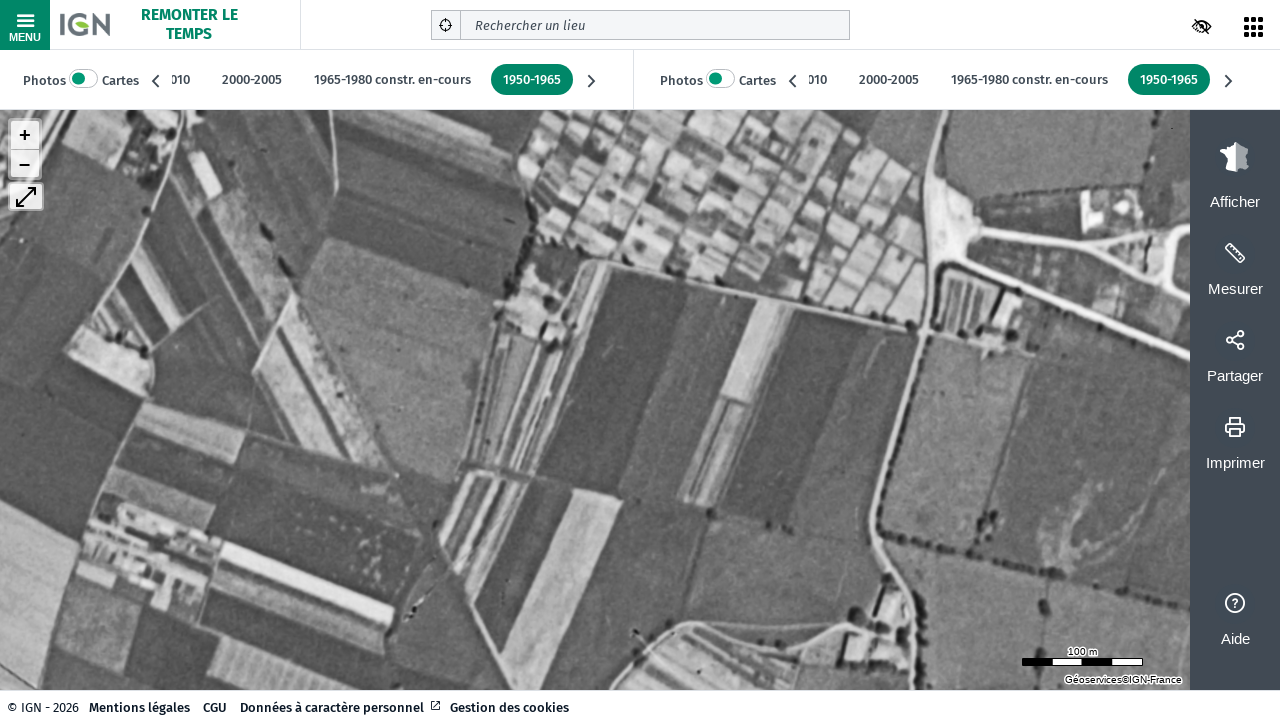

Waited 1500ms for 1950-1965 tiles to fully load
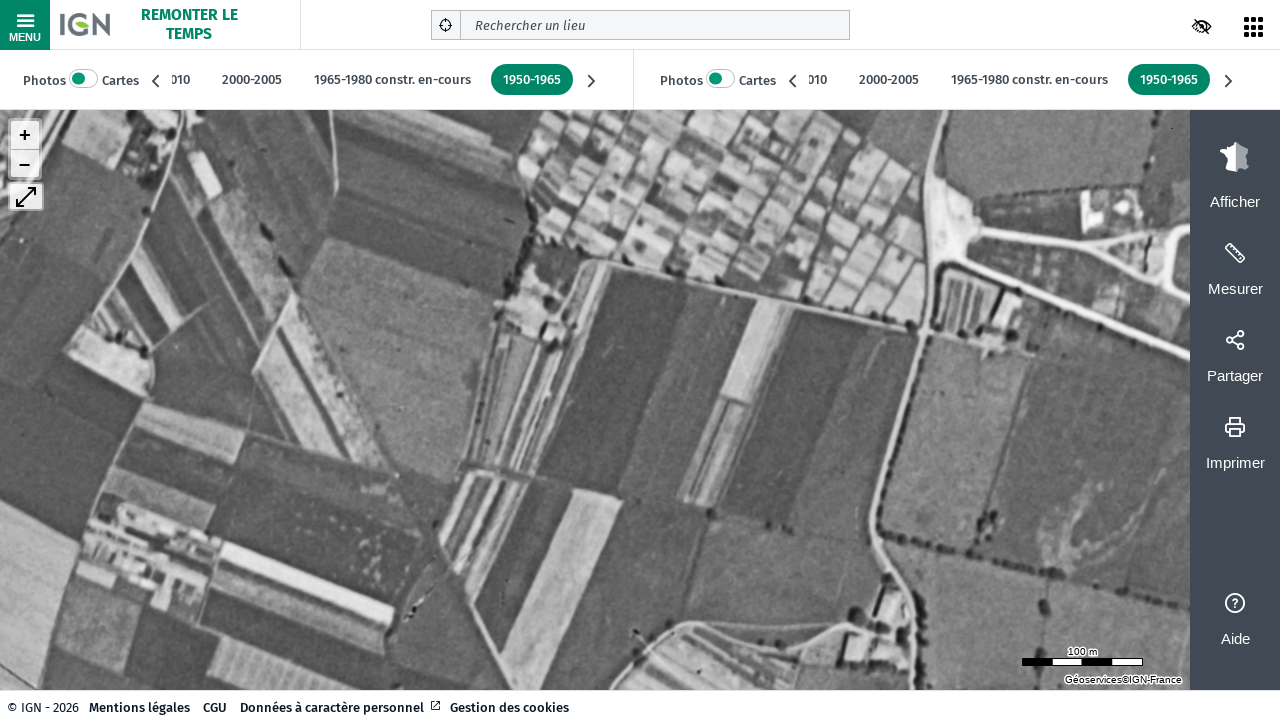

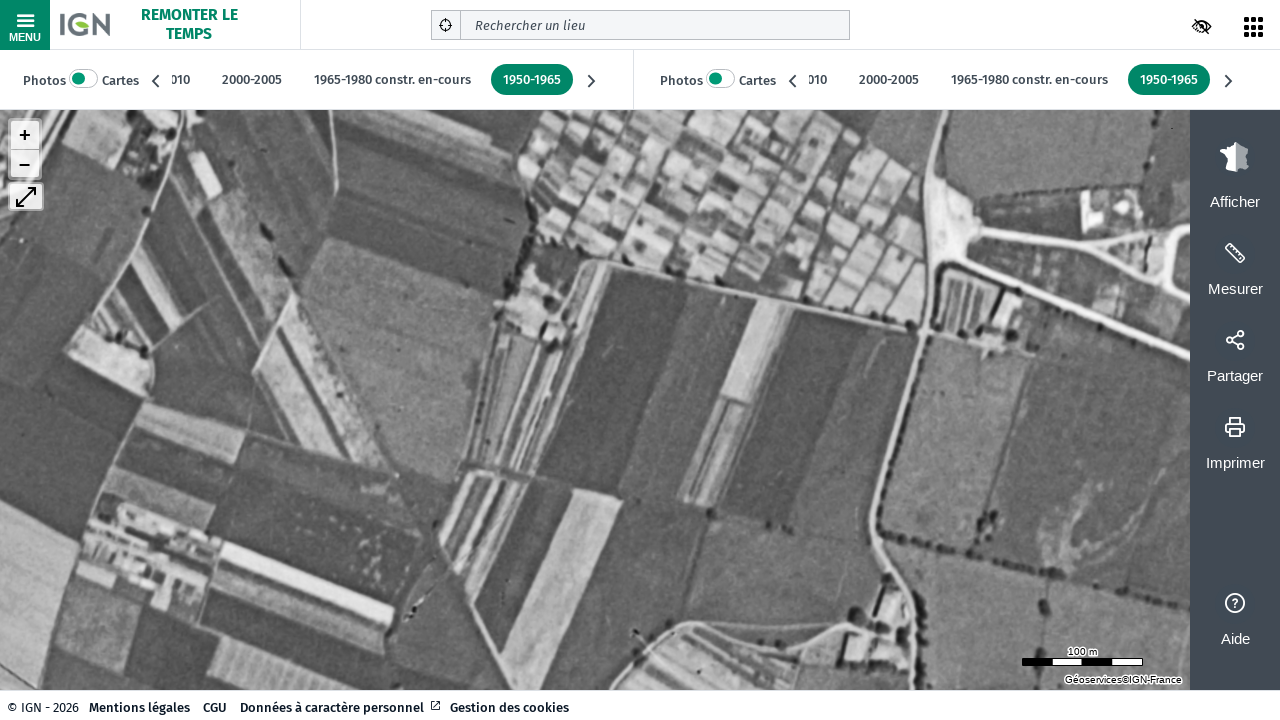